Tests that other controls are hidden when editing a todo item

Starting URL: https://demo.playwright.dev/todomvc

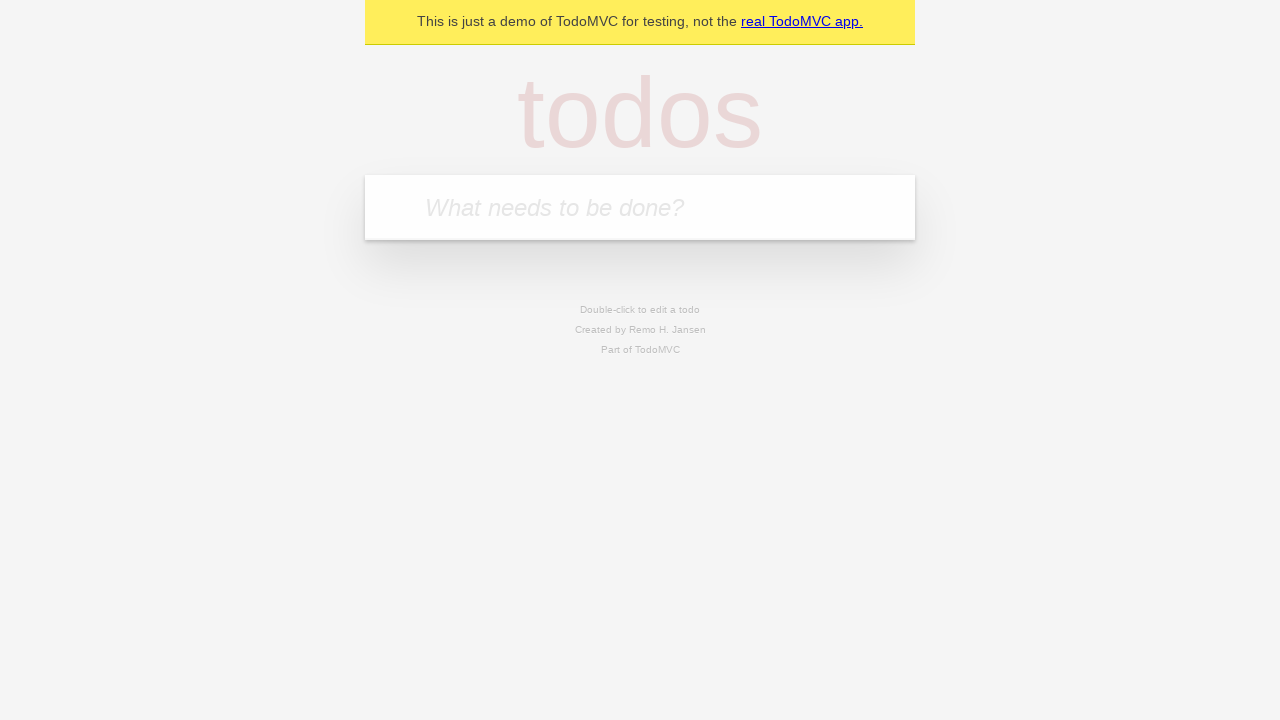

Filled new todo input with 'buy some cheese' on .new-todo
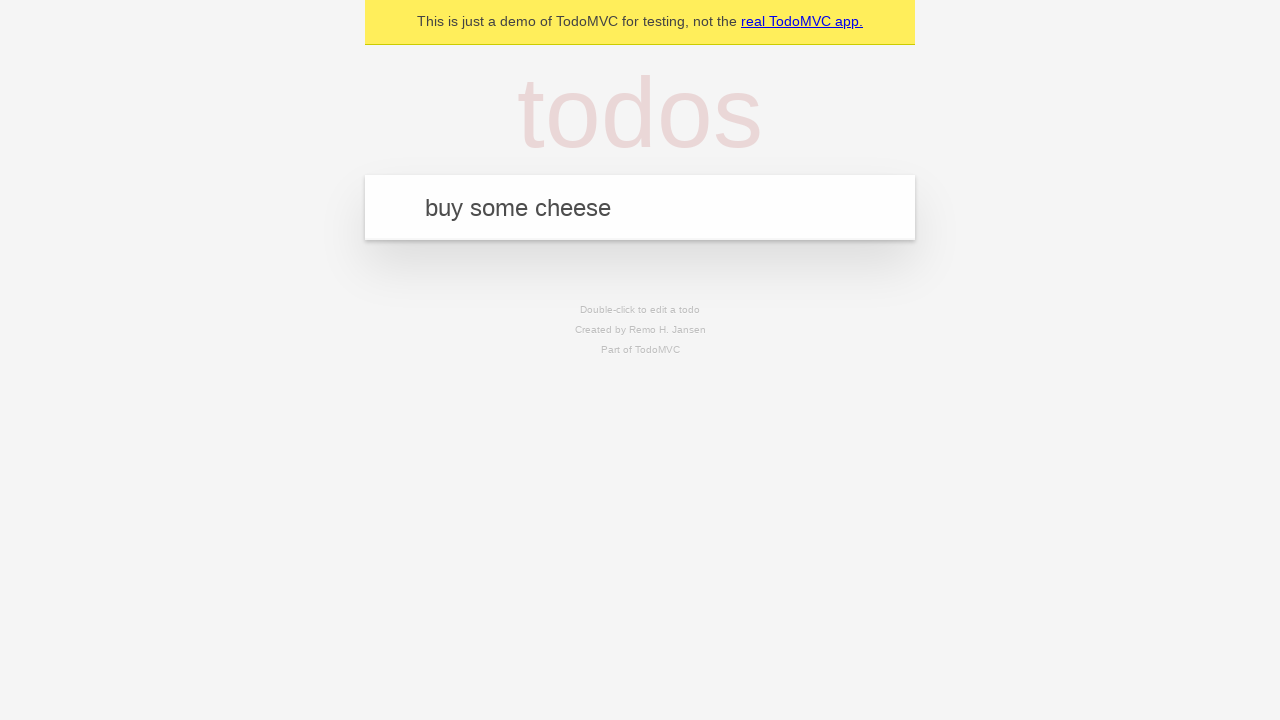

Pressed Enter to create first todo on .new-todo
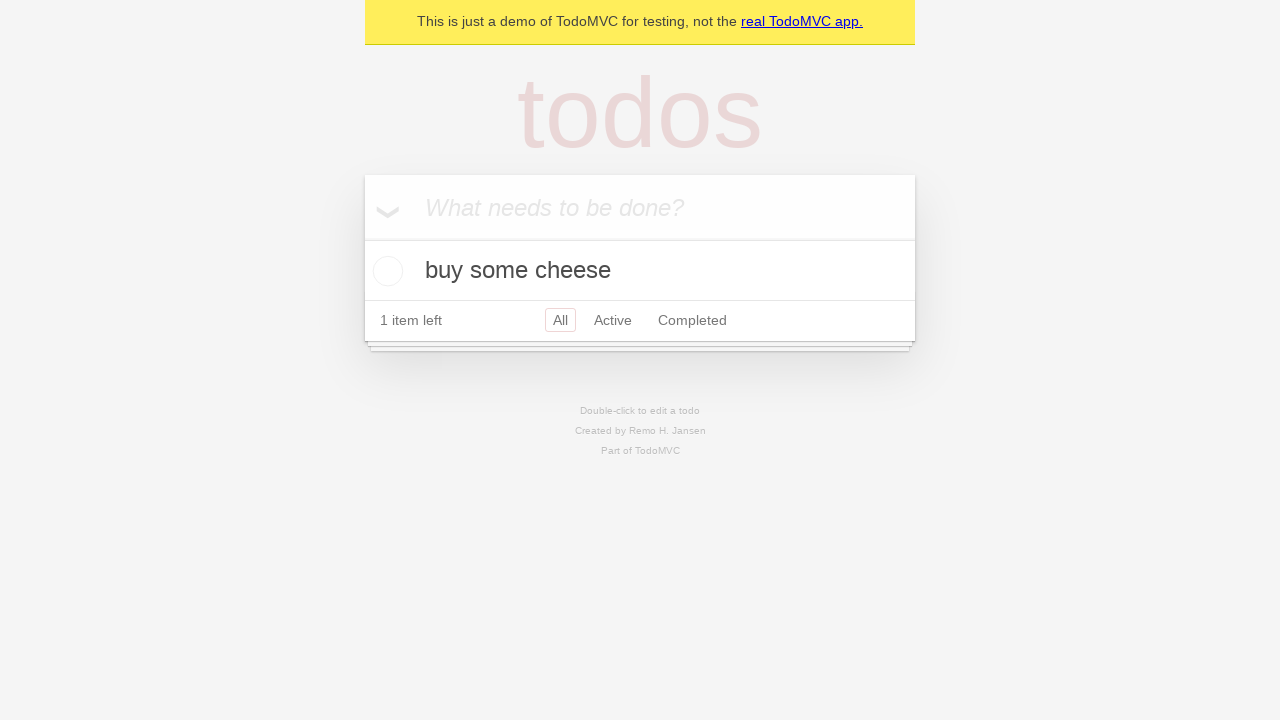

Filled new todo input with 'feed the cat' on .new-todo
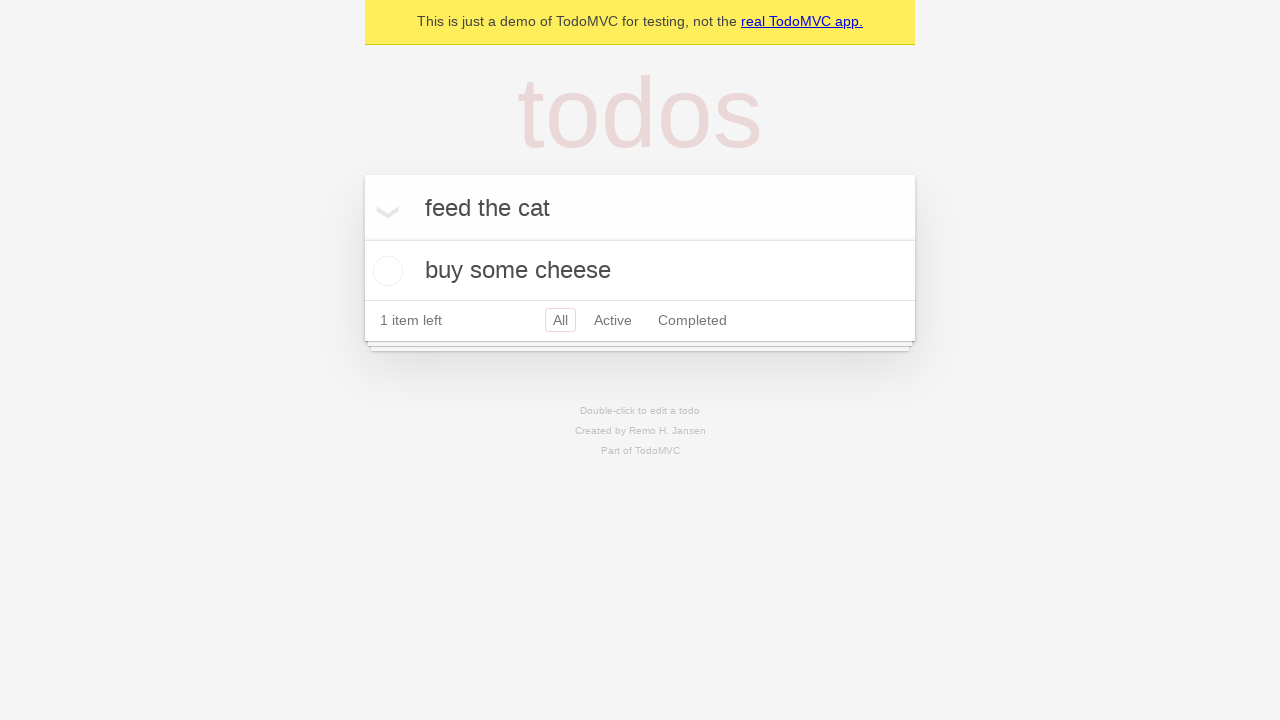

Pressed Enter to create second todo on .new-todo
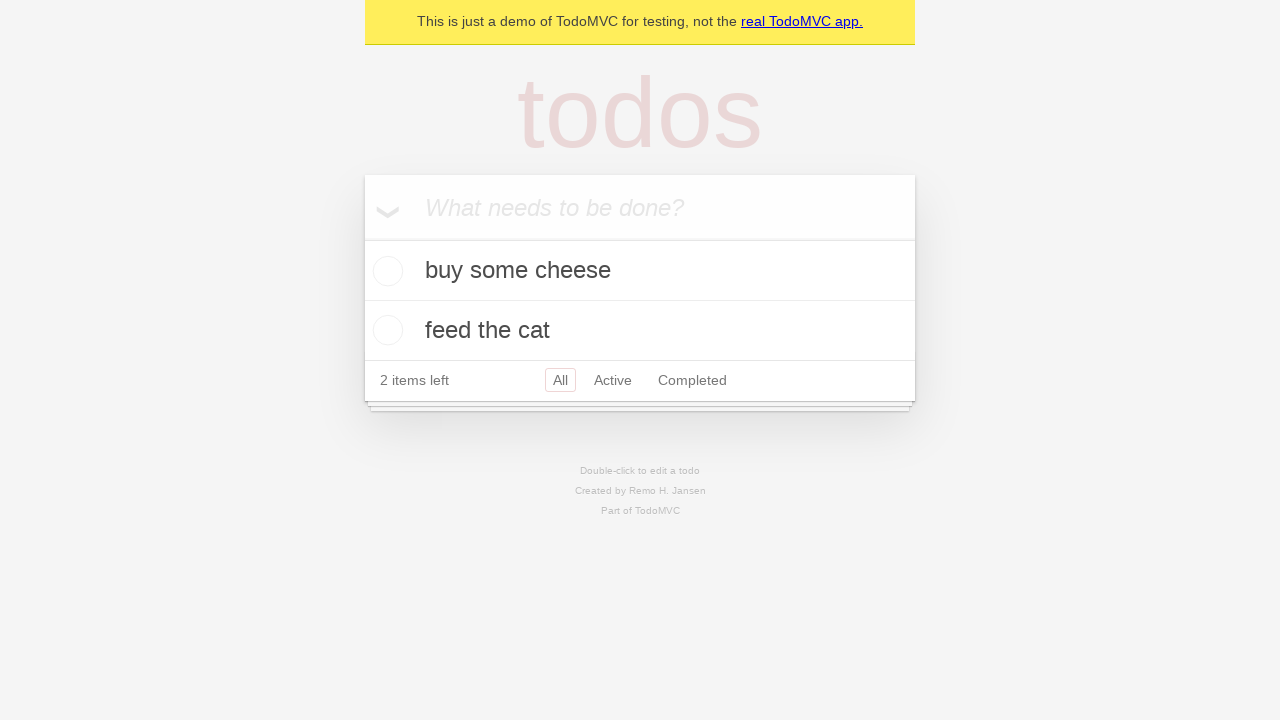

Filled new todo input with 'book a doctors appointment' on .new-todo
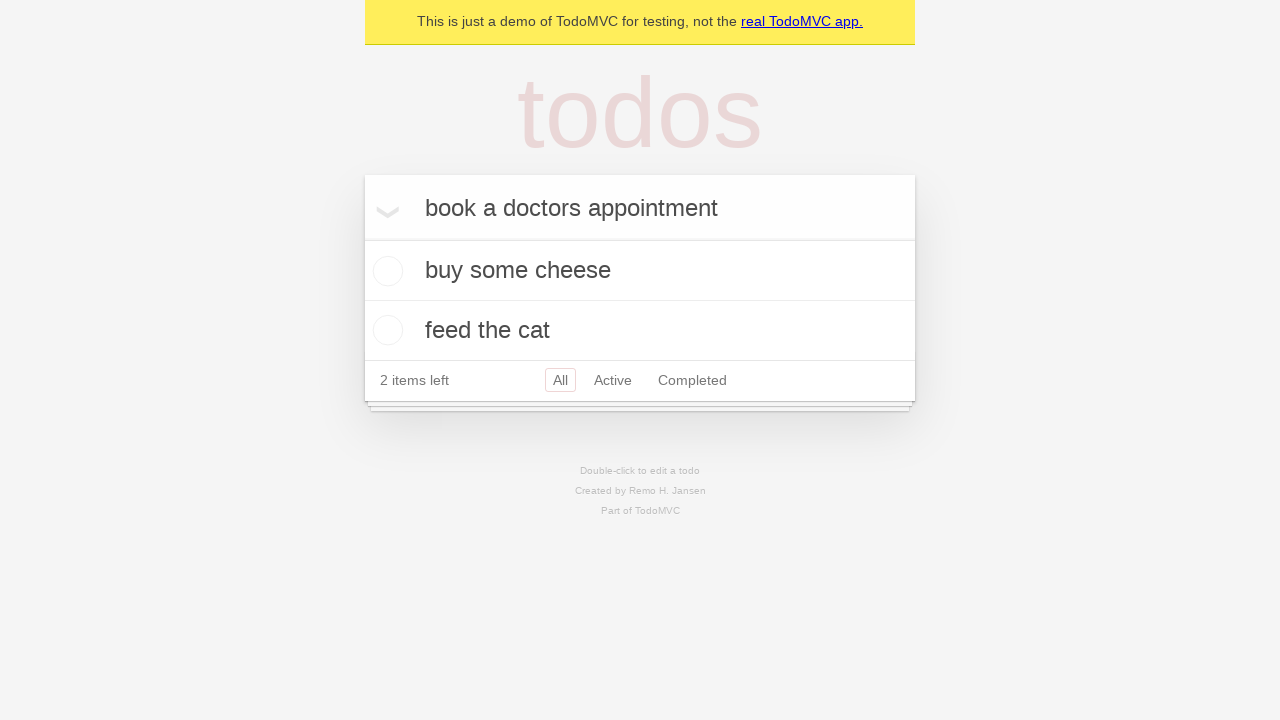

Pressed Enter to create third todo on .new-todo
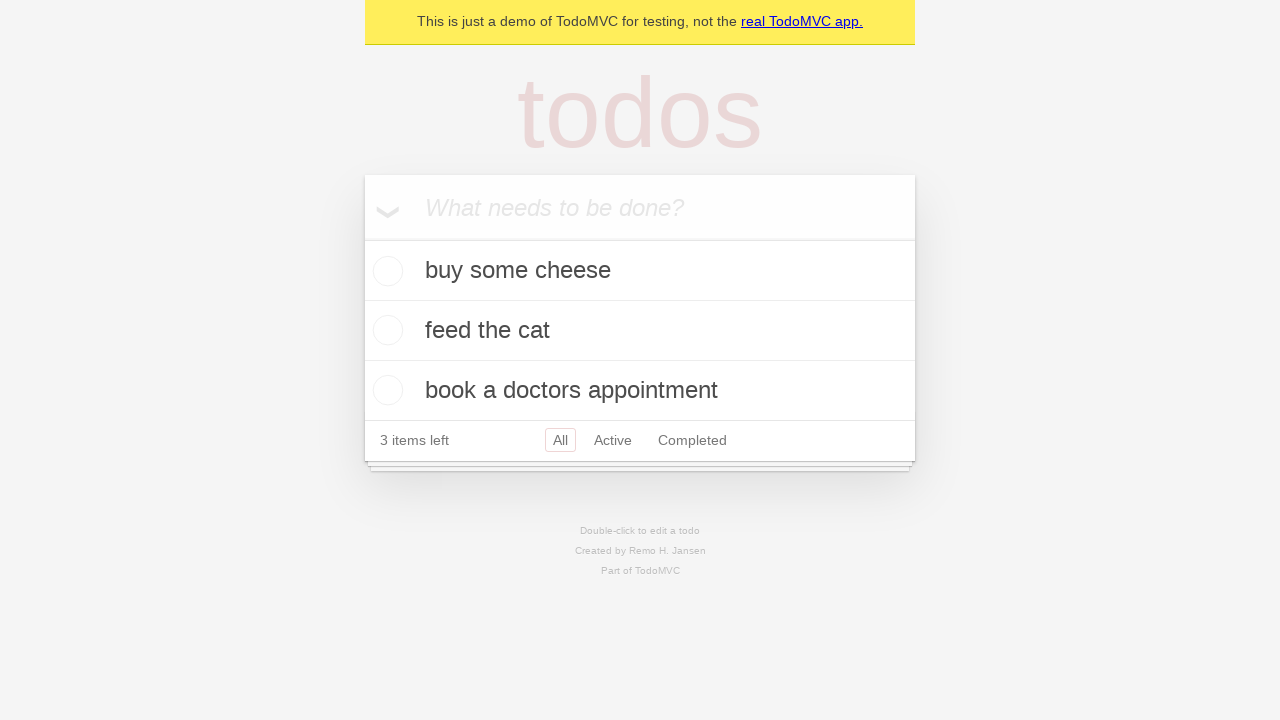

Waited for all three todo items to load
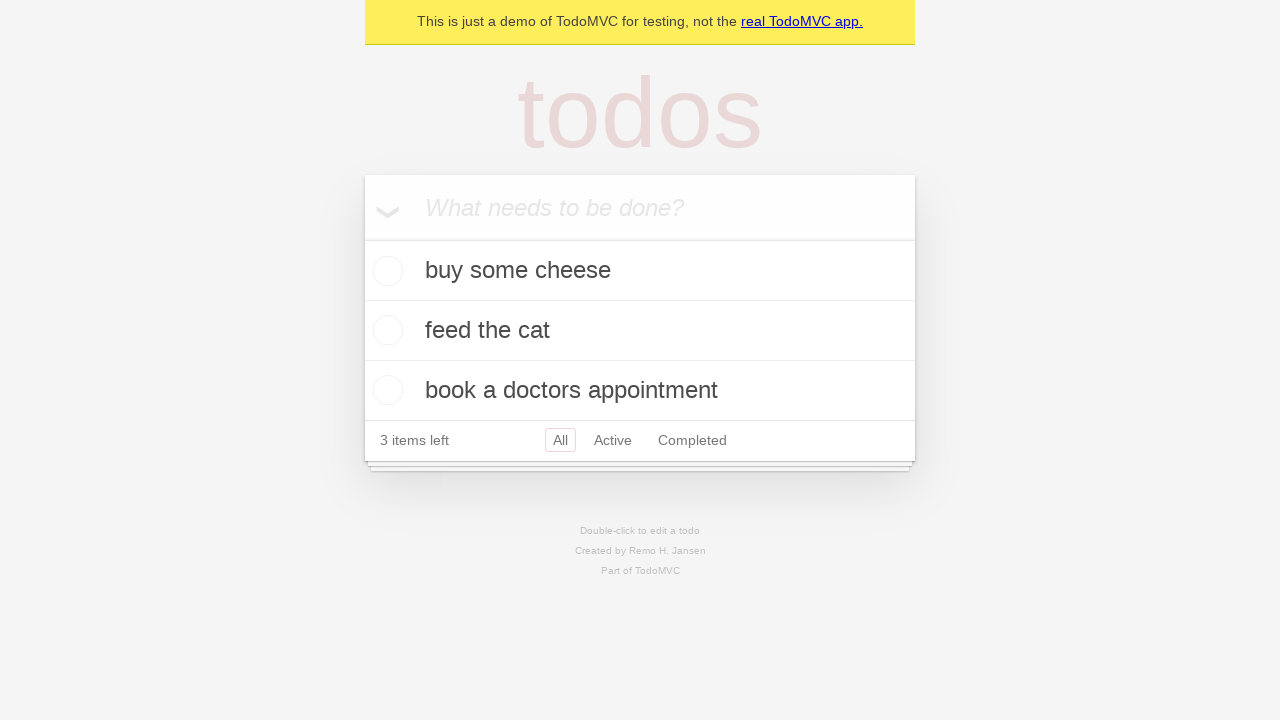

Double-clicked second todo item to enter edit mode at (640, 331) on .todo-list li >> nth=1
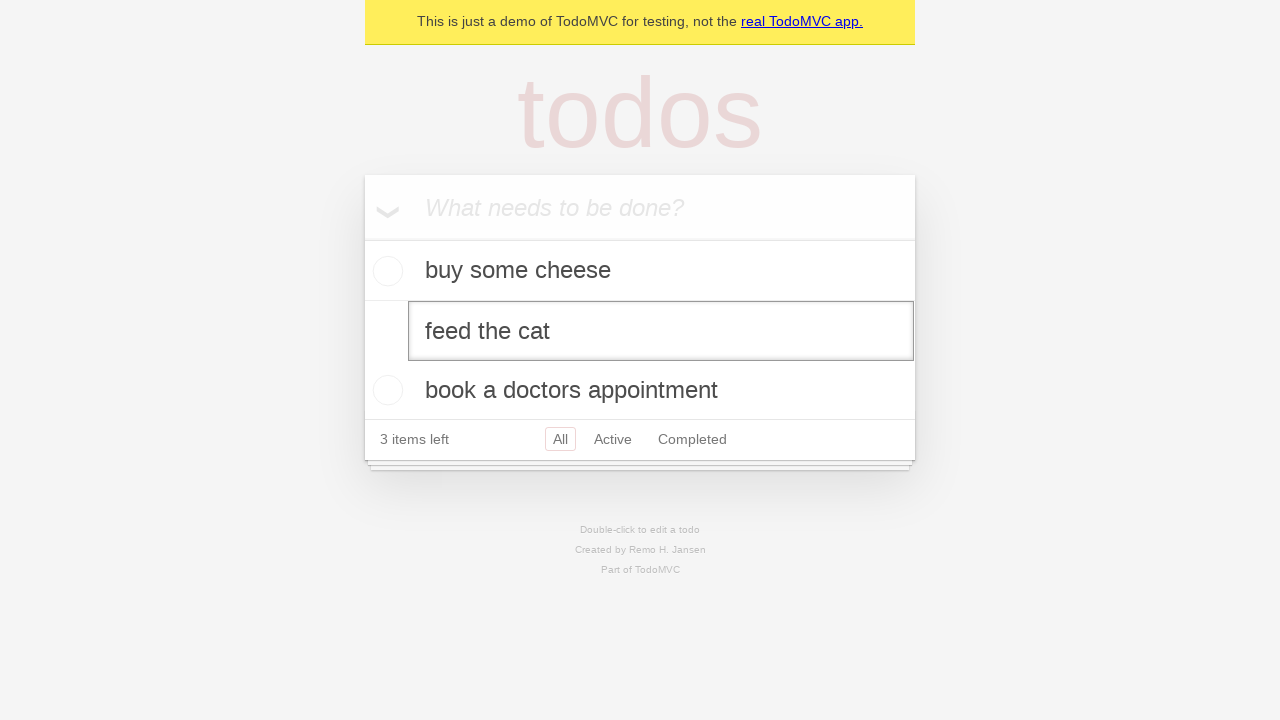

Waited for edit input to appear on second todo item
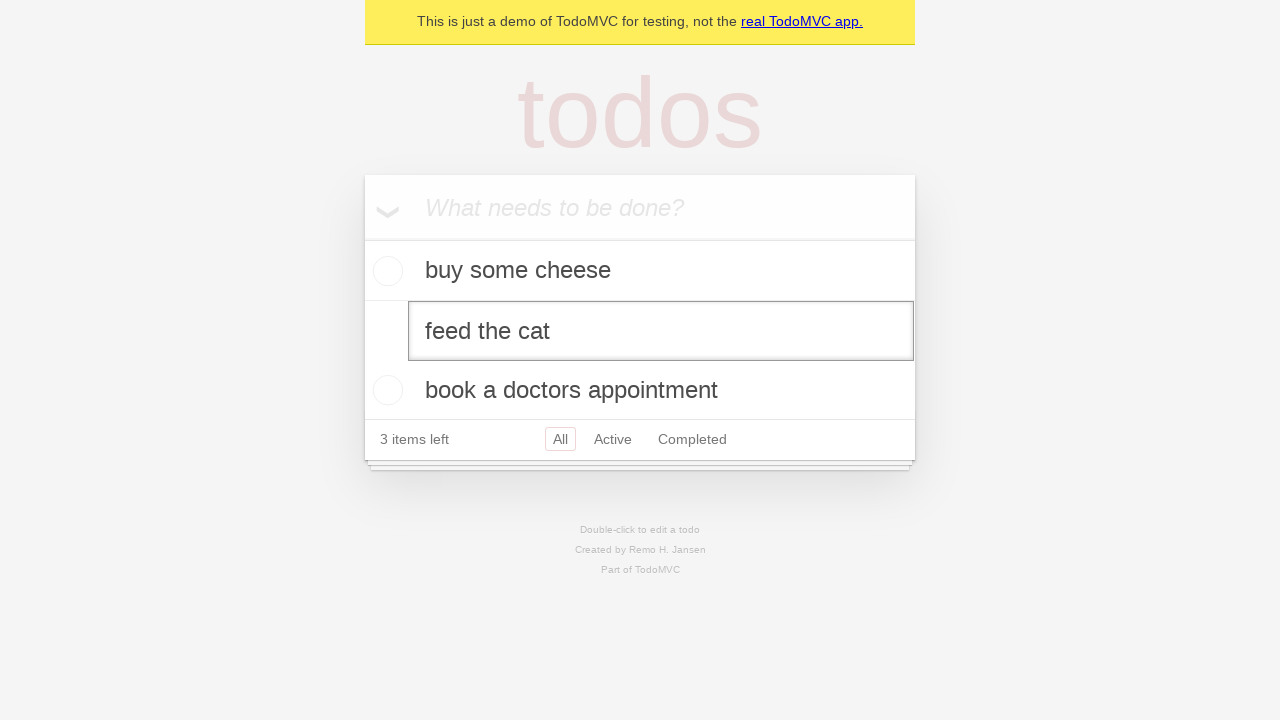

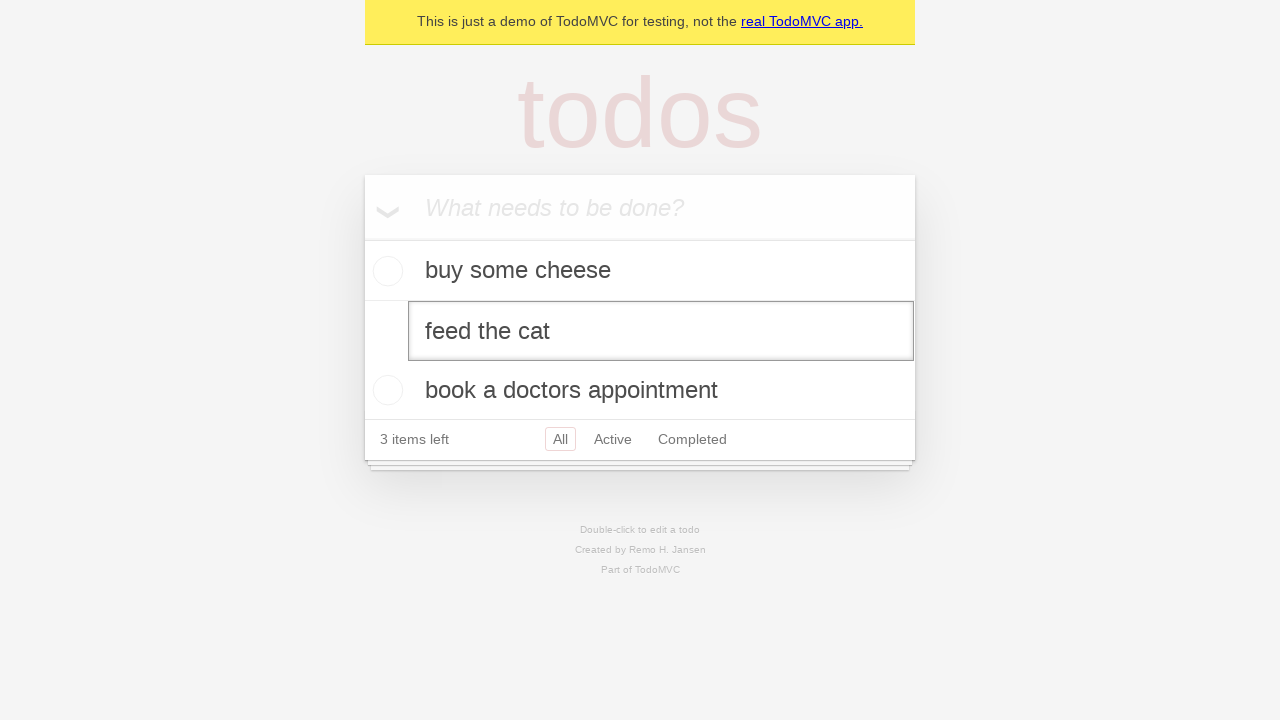